Tests React Semantic UI dropdown by selecting a name from the dropdown menu

Starting URL: https://react.semantic-ui.com/maximize/dropdown-example-selection/

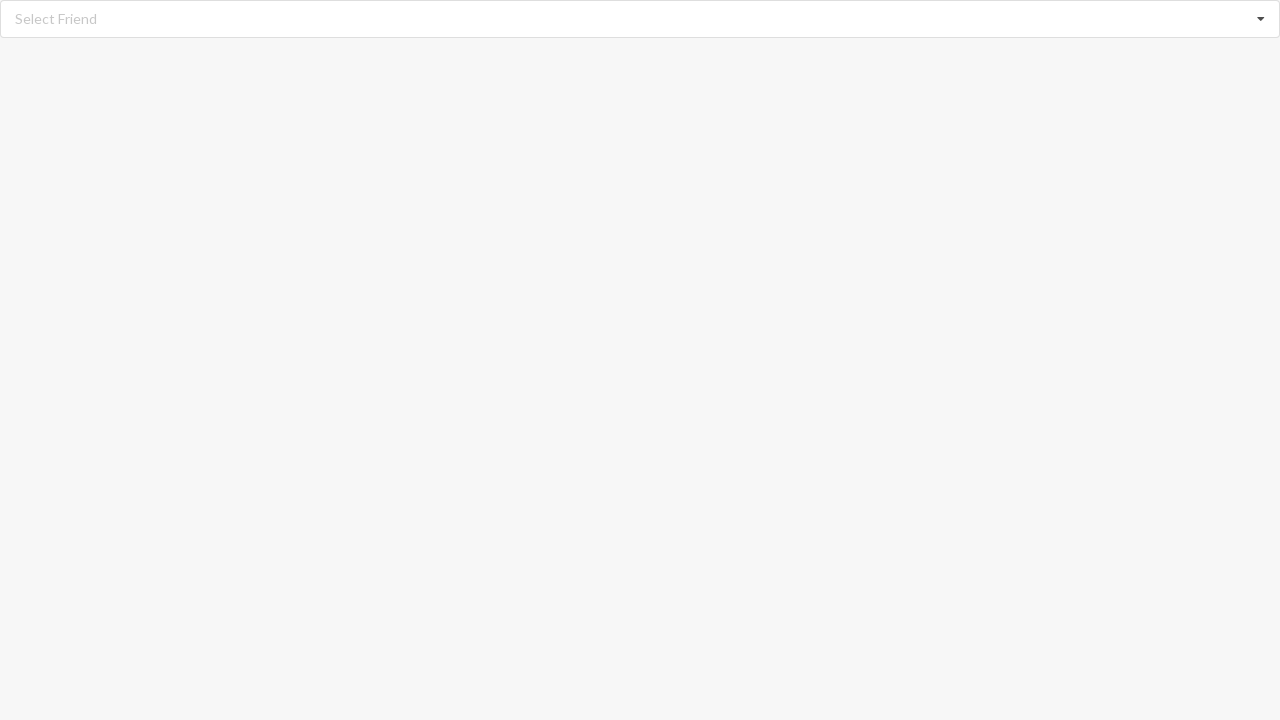

Clicked dropdown to open menu at (640, 19) on .dropdown
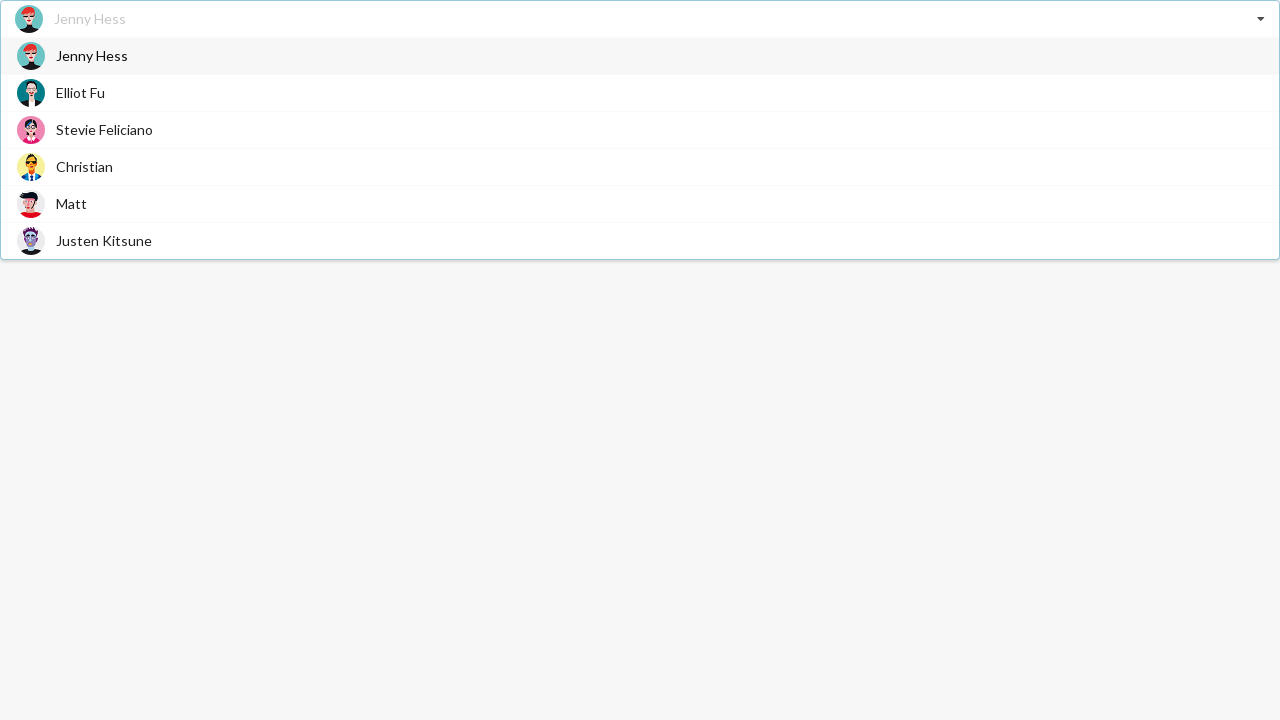

Selected 'Matt' from dropdown menu at (72, 204) on .menu .text:has-text('Matt')
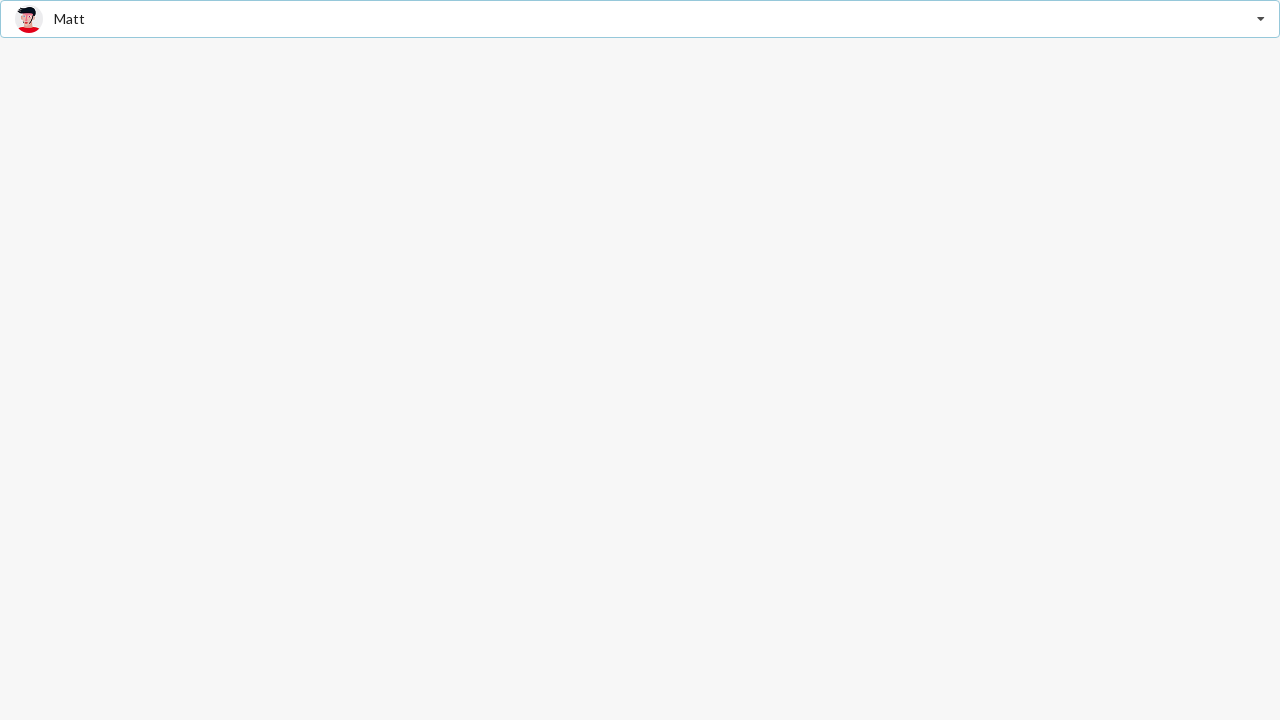

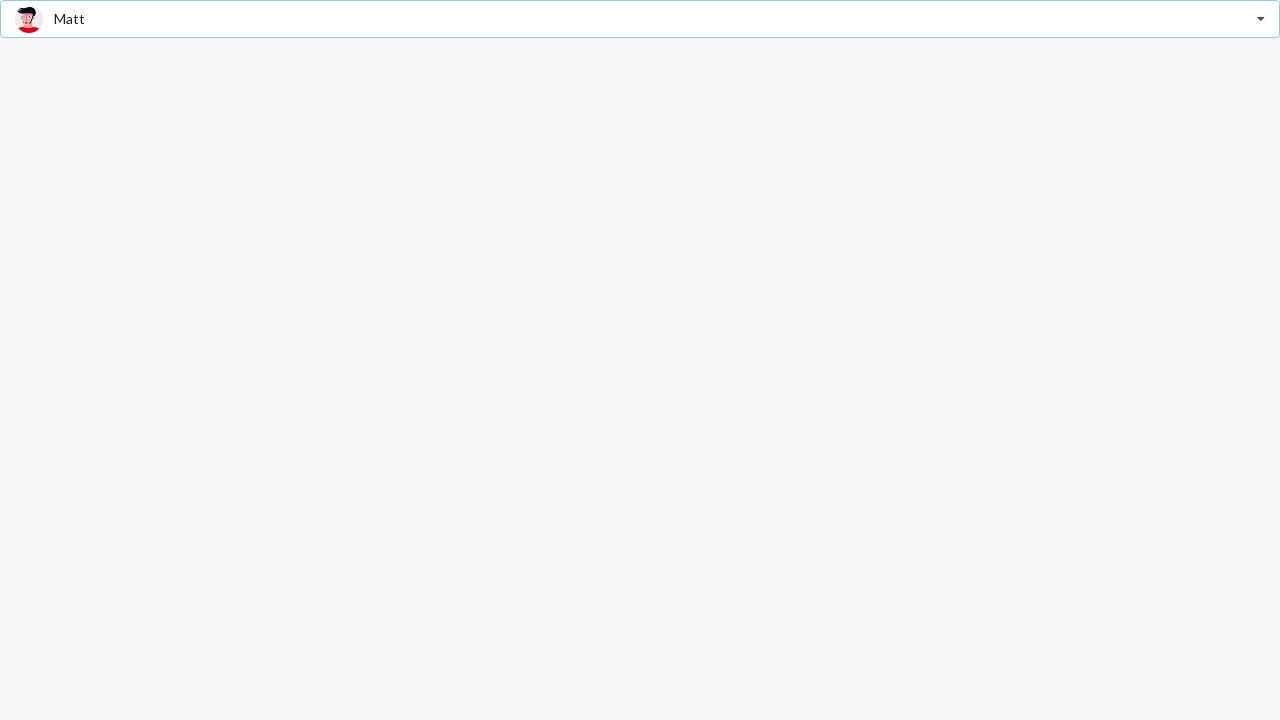